Tests dropdown menu functionality by clicking on menu items identified using XPath starts-with selector

Starting URL: https://www.djriver.com/home

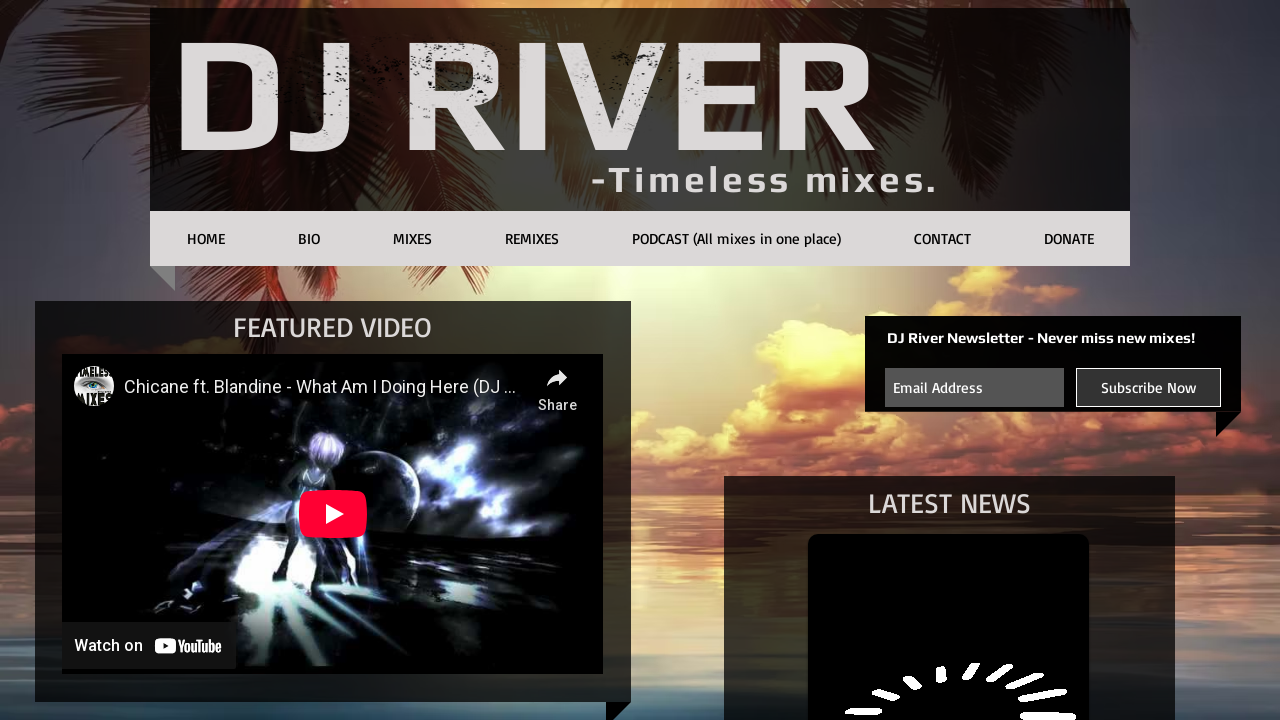

Clicked first dropdown menu item using starts-with XPath selector at (942, 238) on xpath=//p[starts-with(@id,'DrpDwnMn05')]
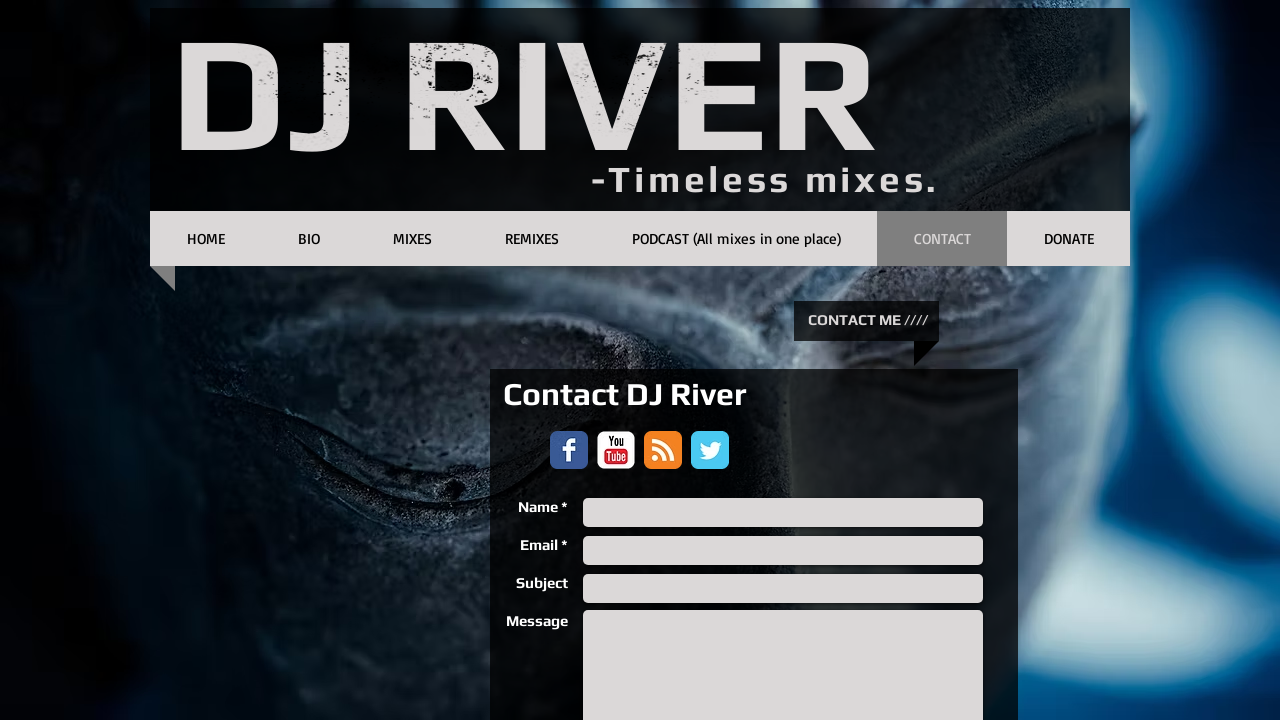

Waited 3 seconds for menu interaction
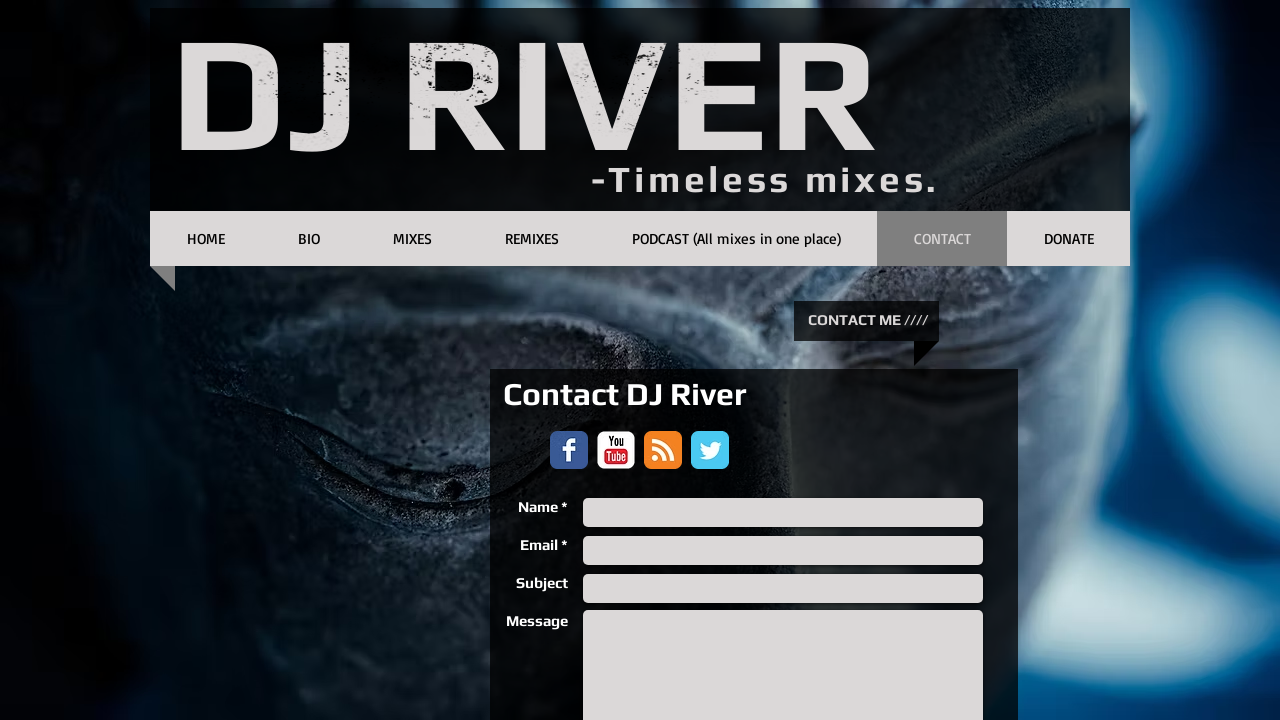

Clicked second dropdown menu item using starts-with XPath selector at (1068, 238) on xpath=//p[starts-with(@id,'DrpDwnMn06')]
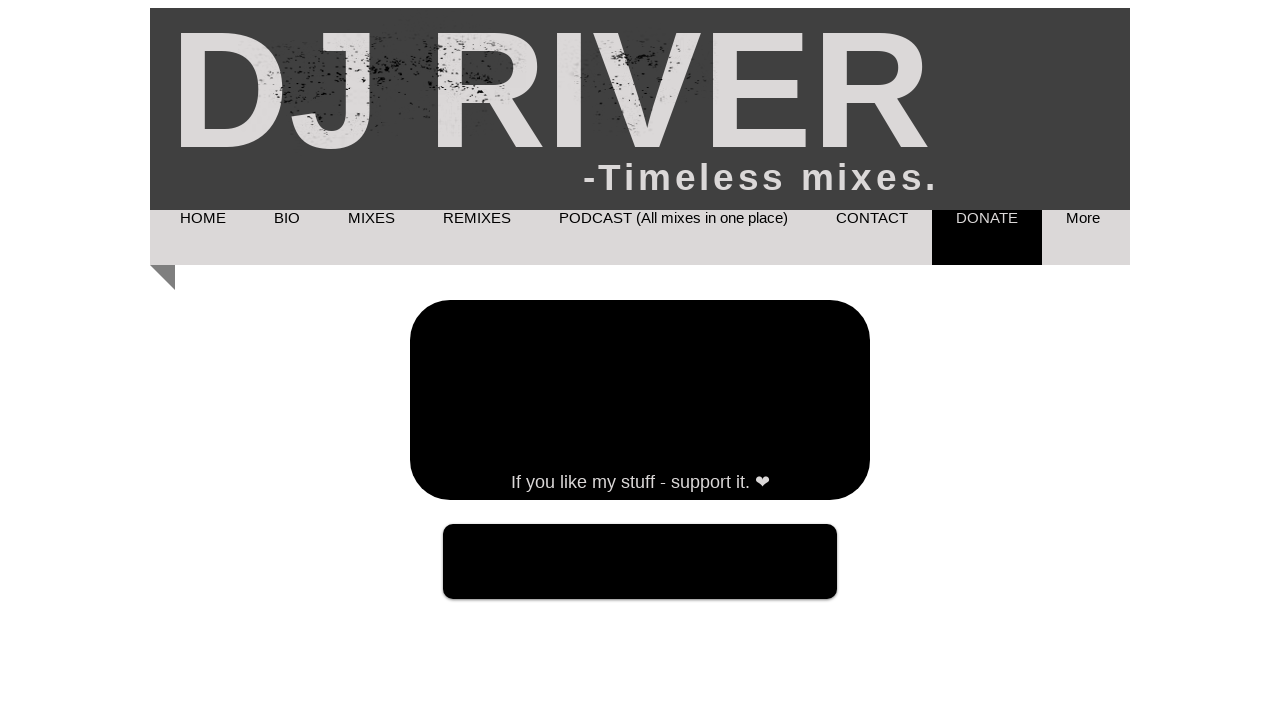

Waited 5 seconds for final interaction to complete
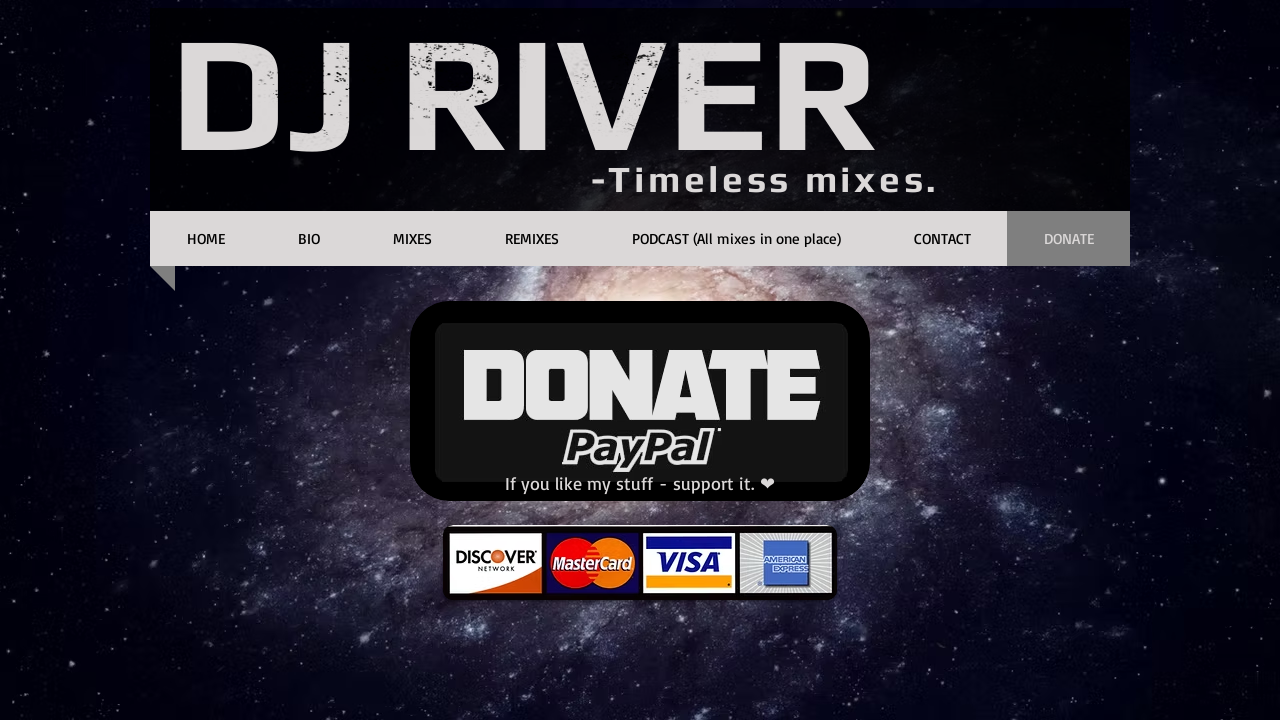

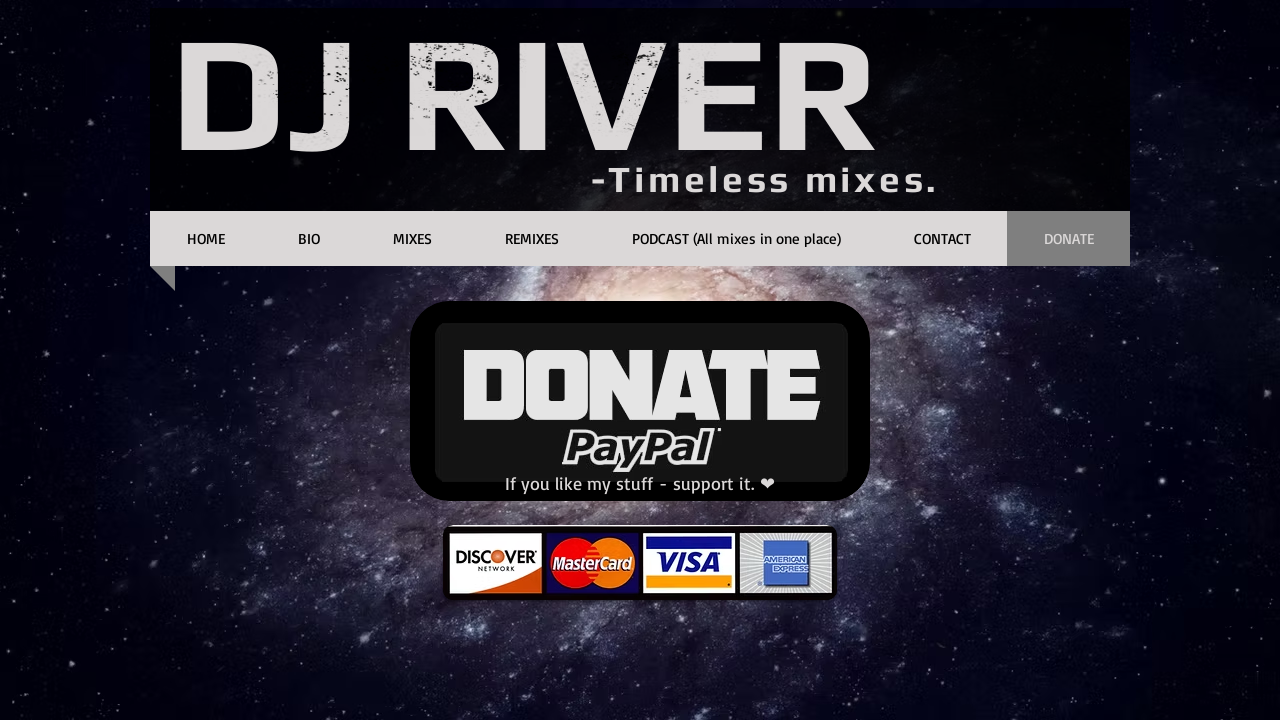